Navigates to YouTube homepage and maximizes the browser window to verify the page loads successfully

Starting URL: https://www.youtube.com/

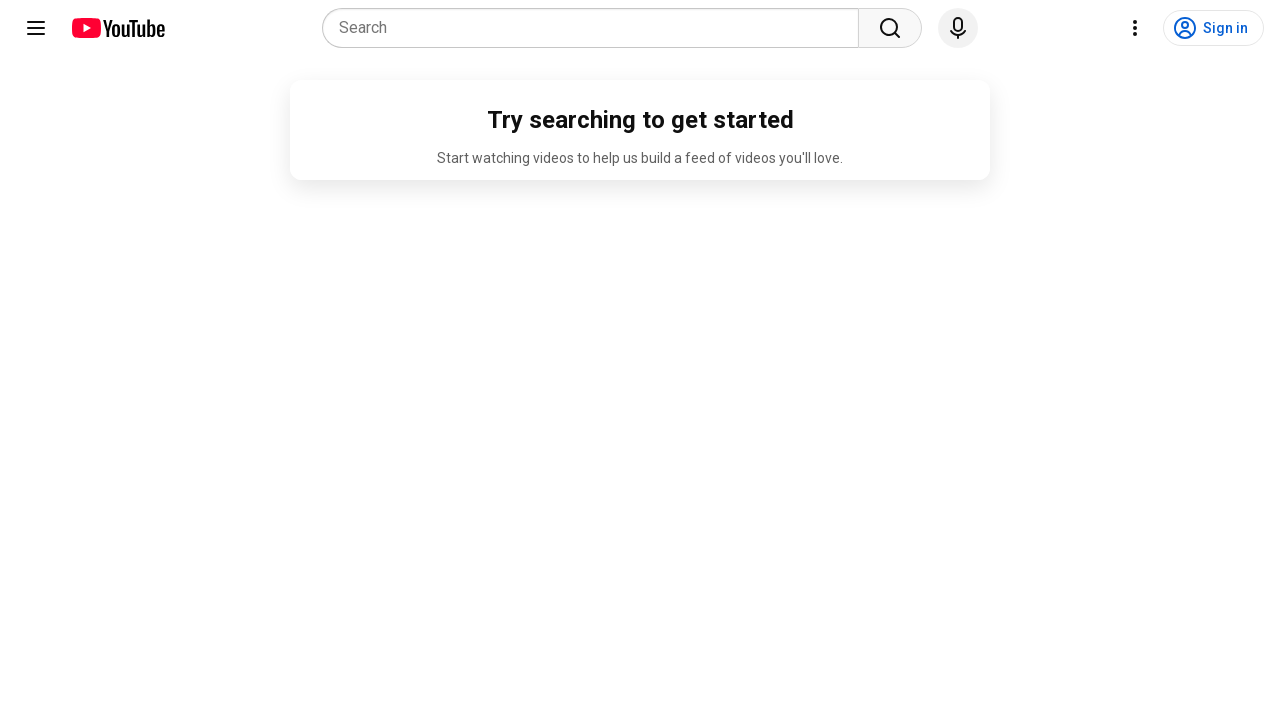

Set viewport to 1920x1080 to simulate maximized browser window
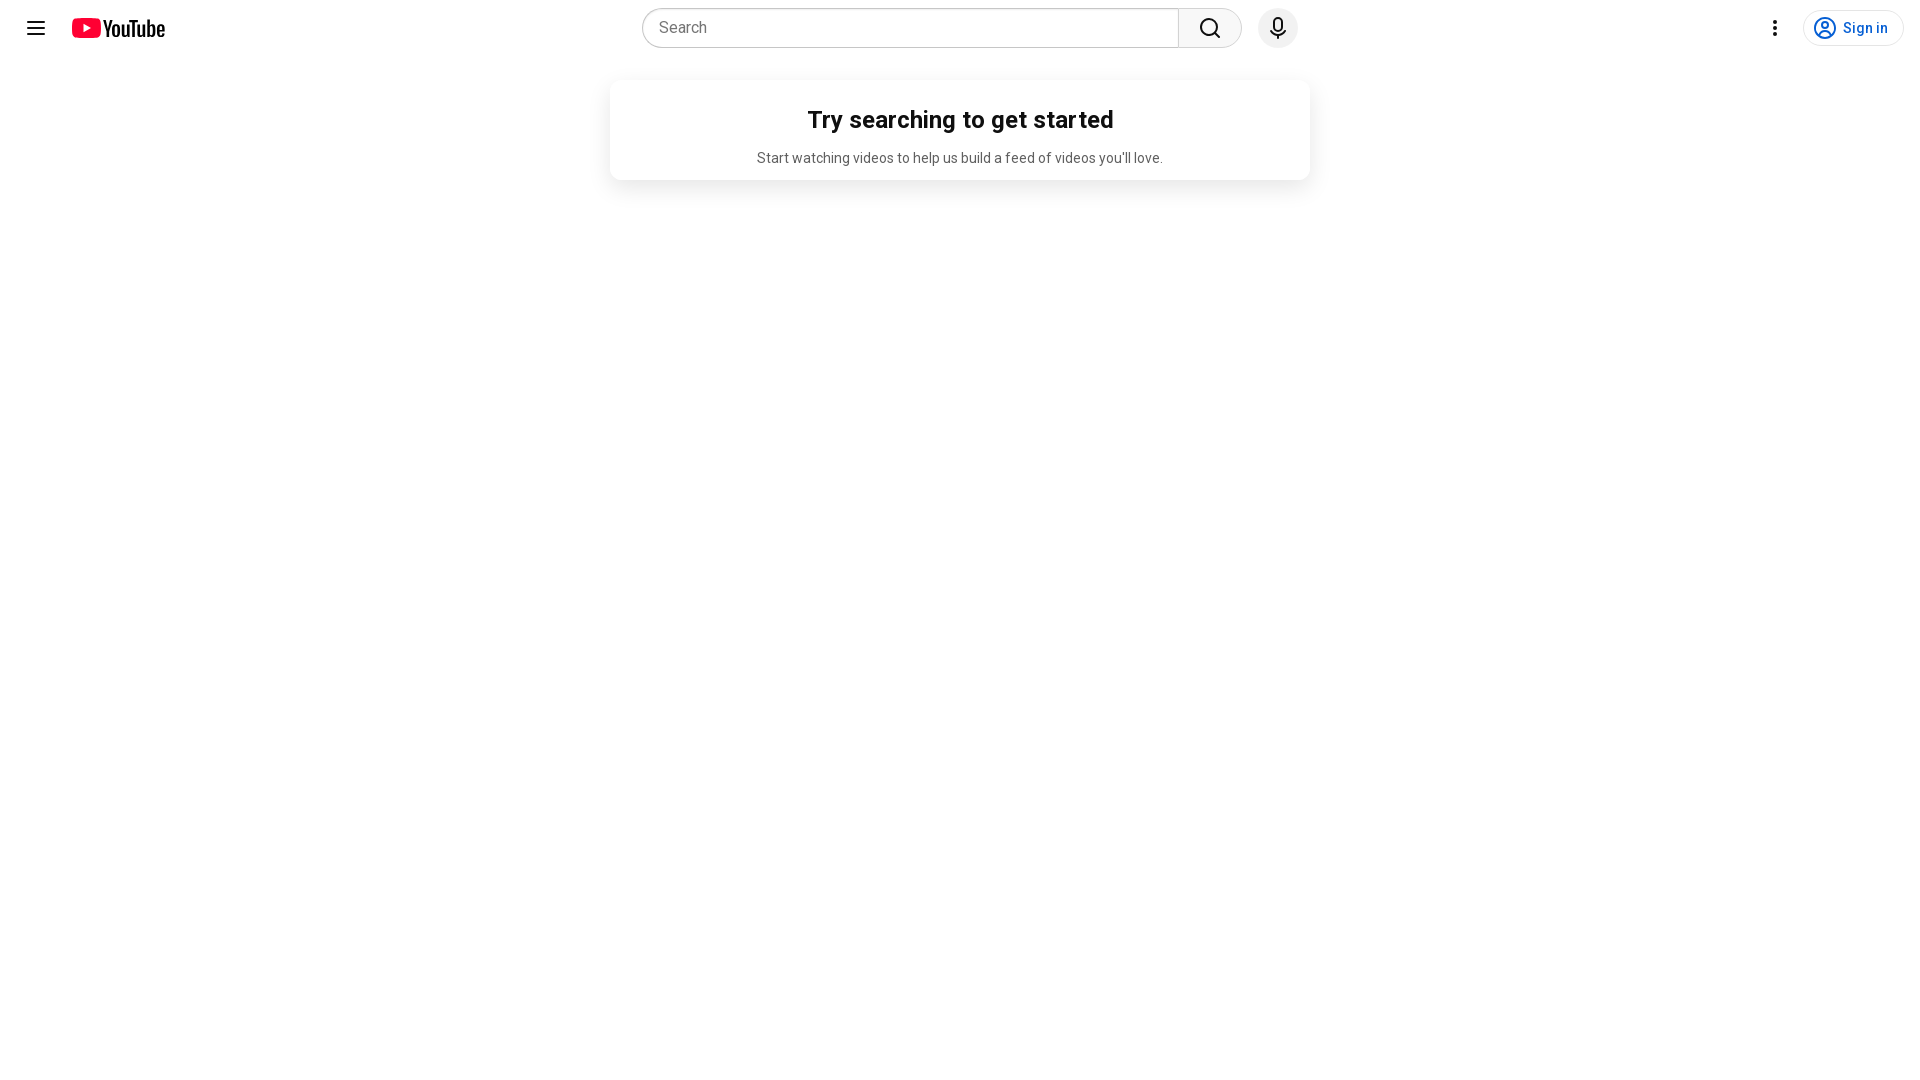

Waited for DOM content to load
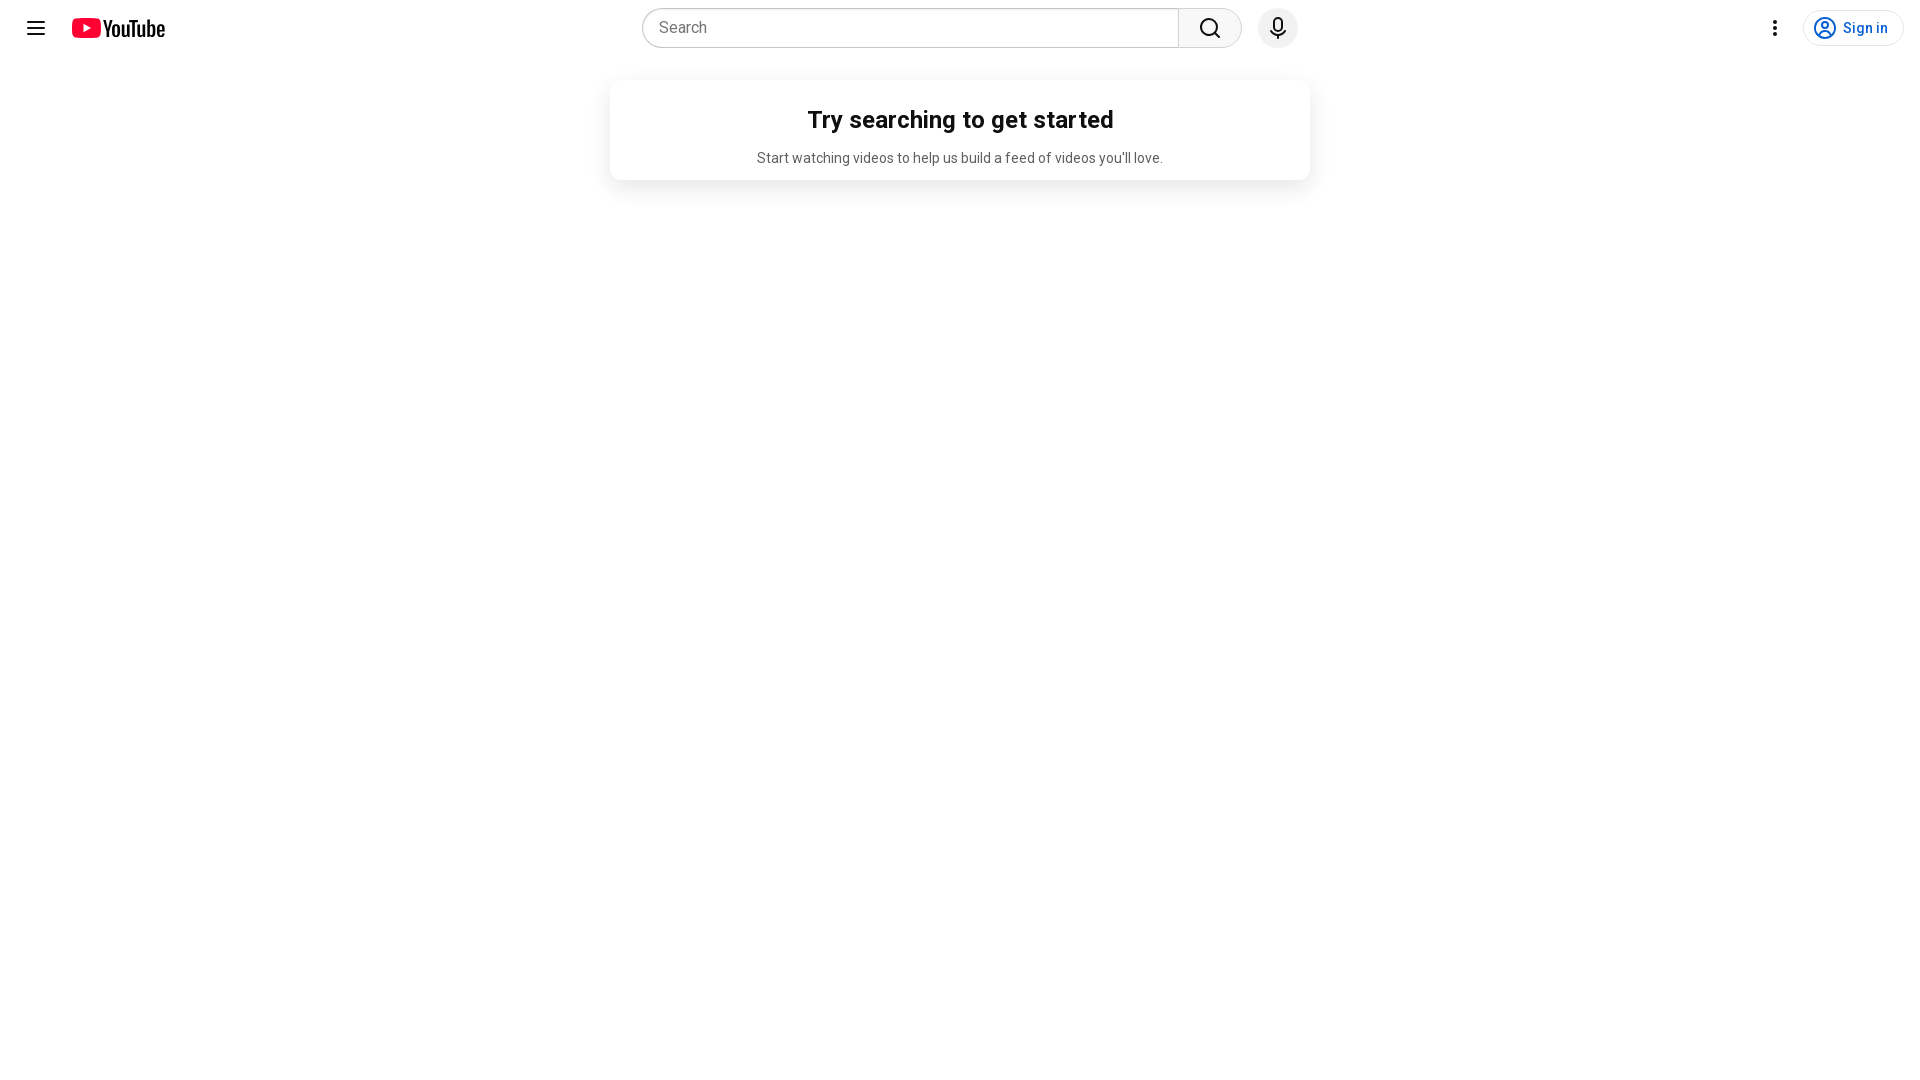

Waited 2 seconds for page content to render
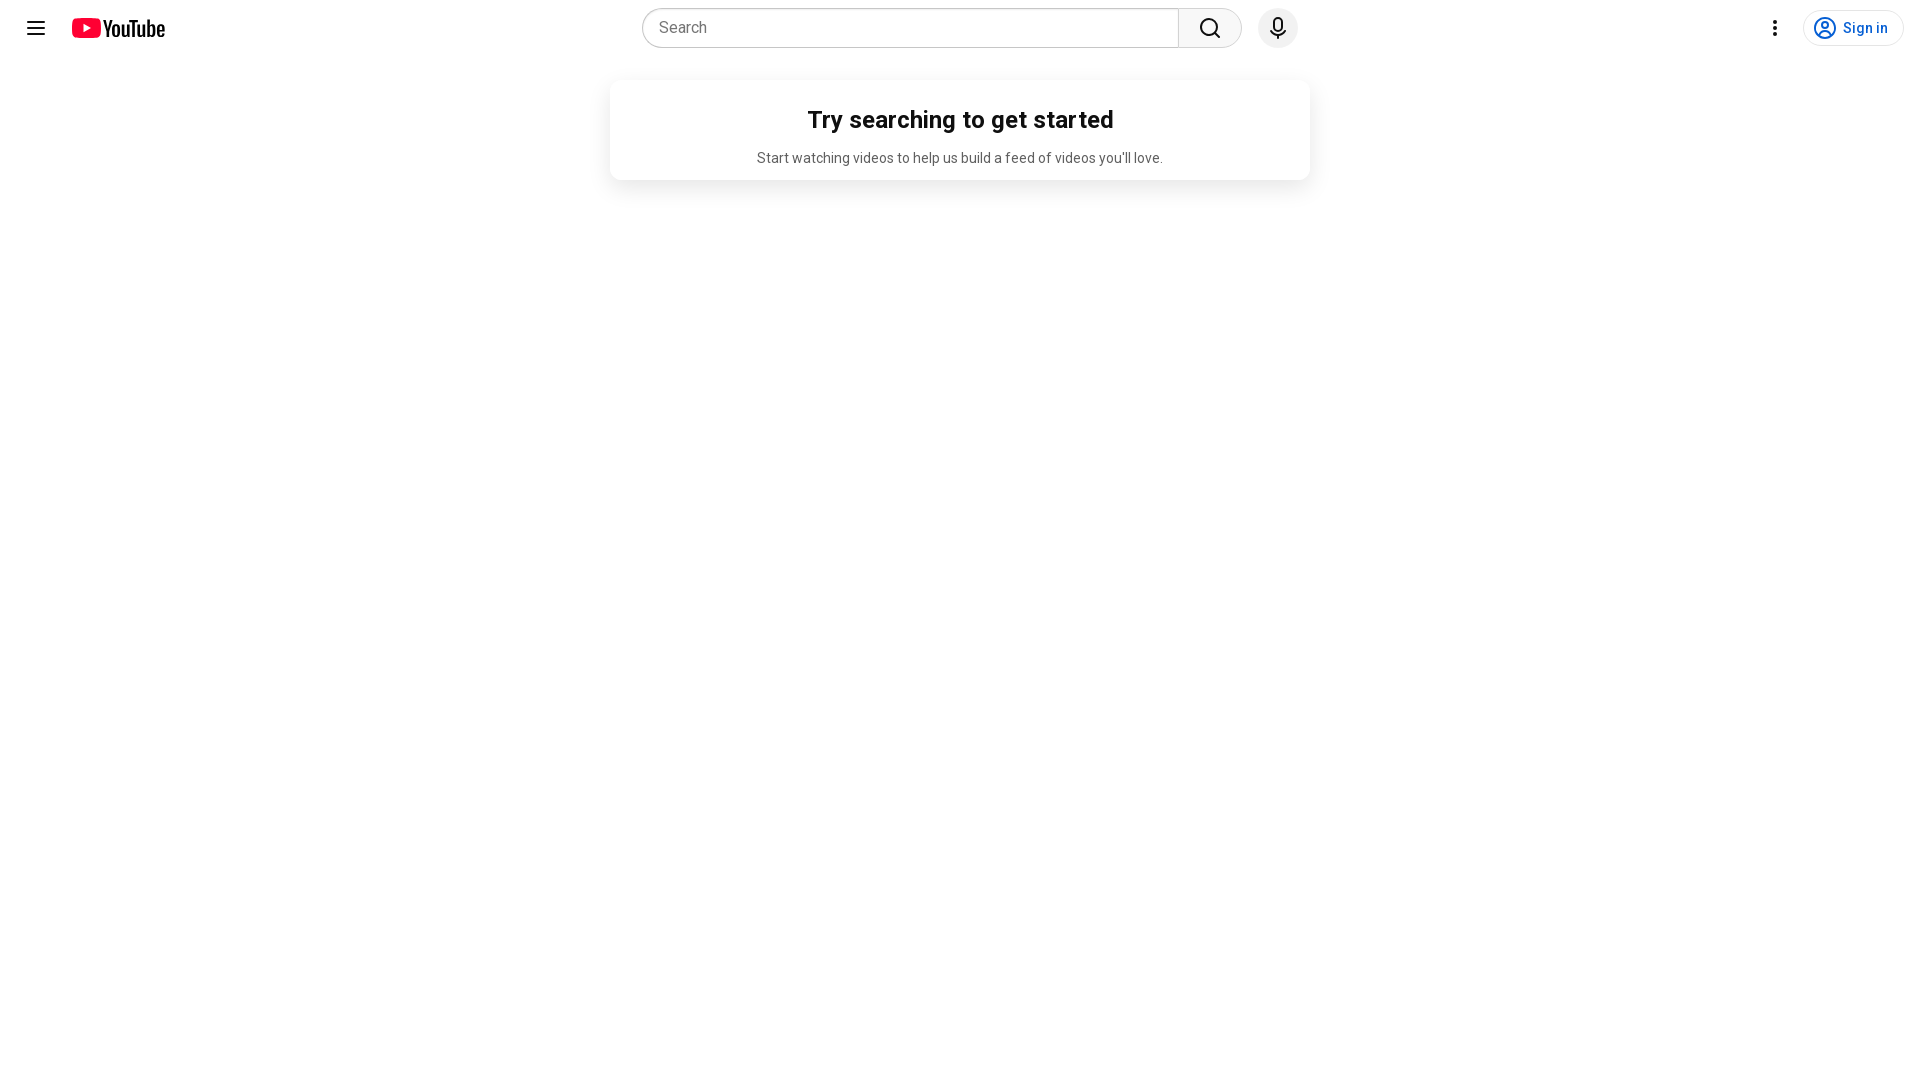

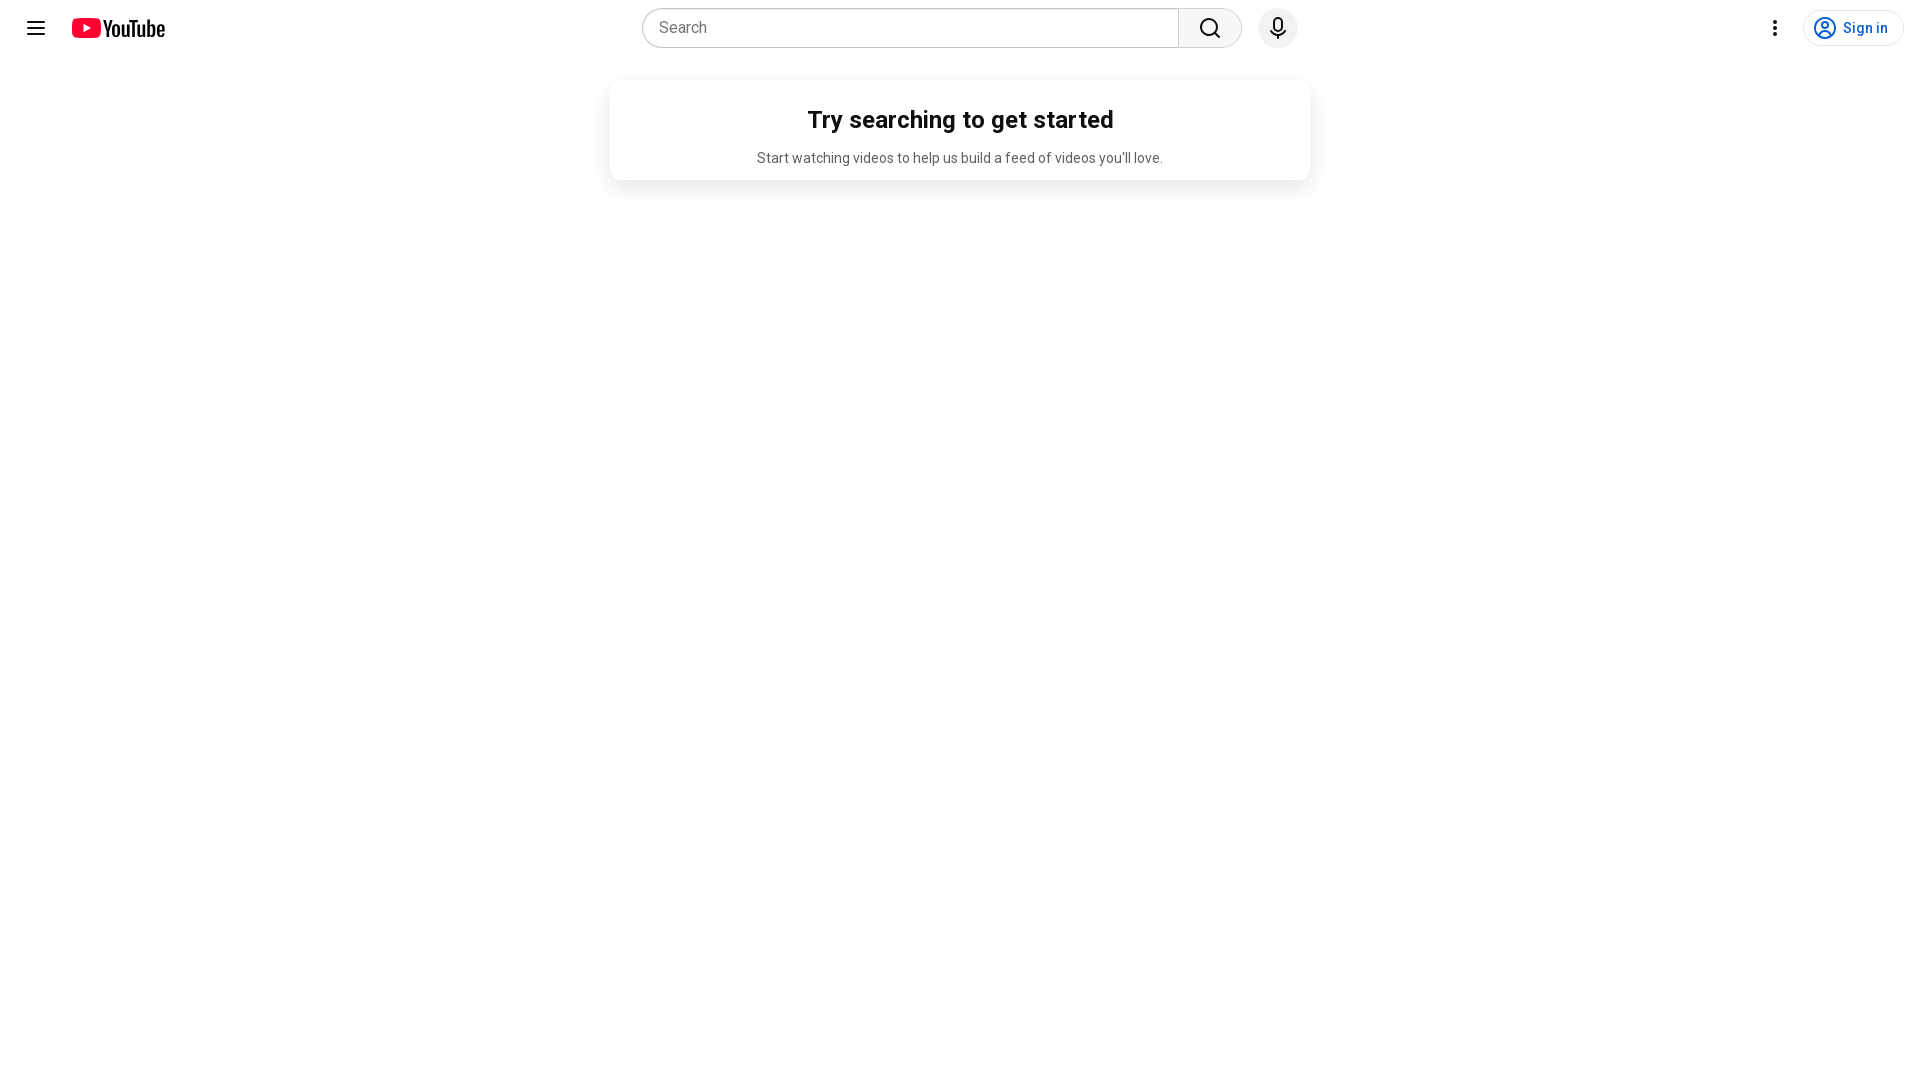